Tests the table sorting functionality by clicking on the "Veg/fruit name" column header to sort it, then verifies that the displayed items are in alphabetical order

Starting URL: https://rahulshettyacademy.com/seleniumPractise/#/offers

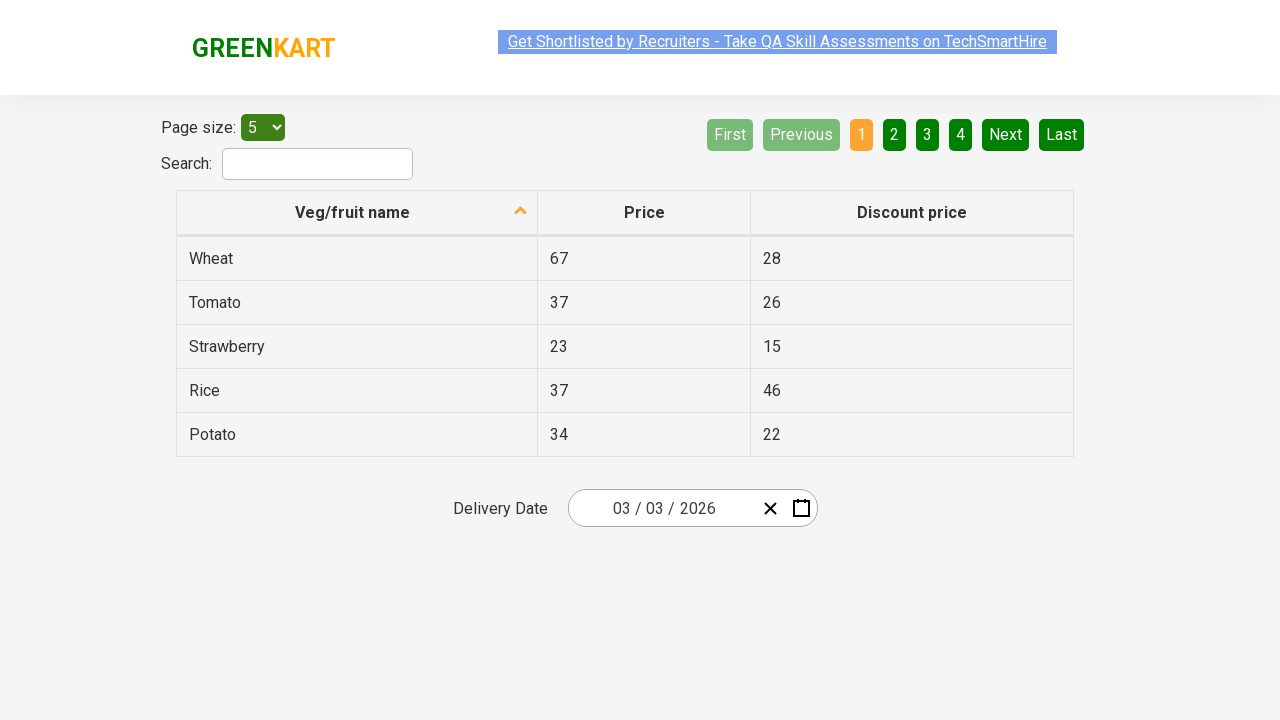

Clicked on 'Veg/fruit name' column header to sort the table at (353, 212) on xpath=//span[text()='Veg/fruit name']
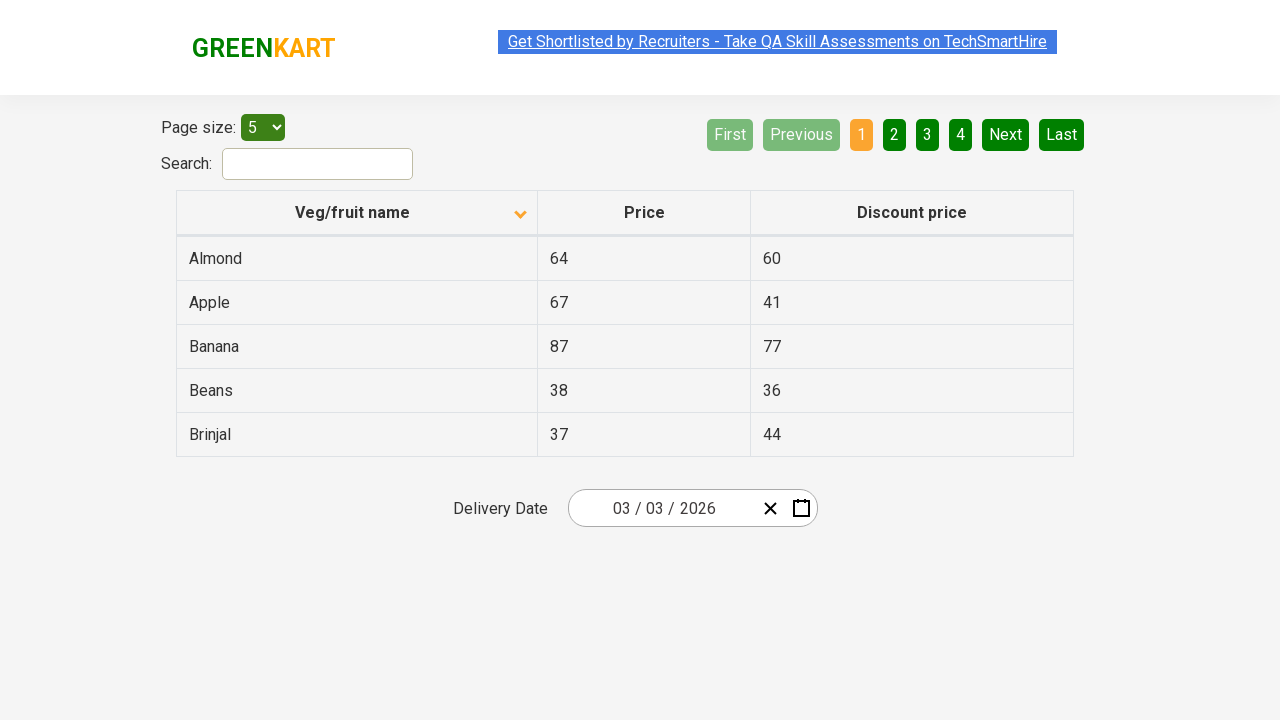

Table sorted and first column cells are now visible
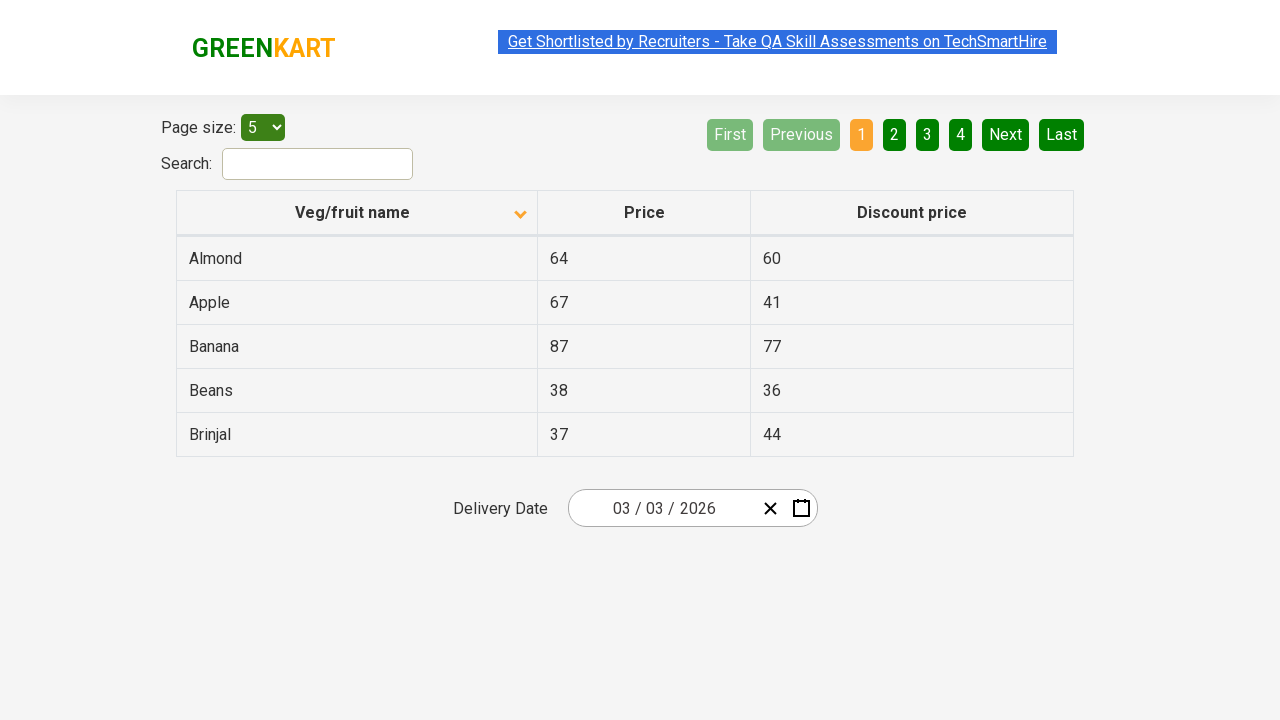

Retrieved all vegetable/fruit name elements from the first column
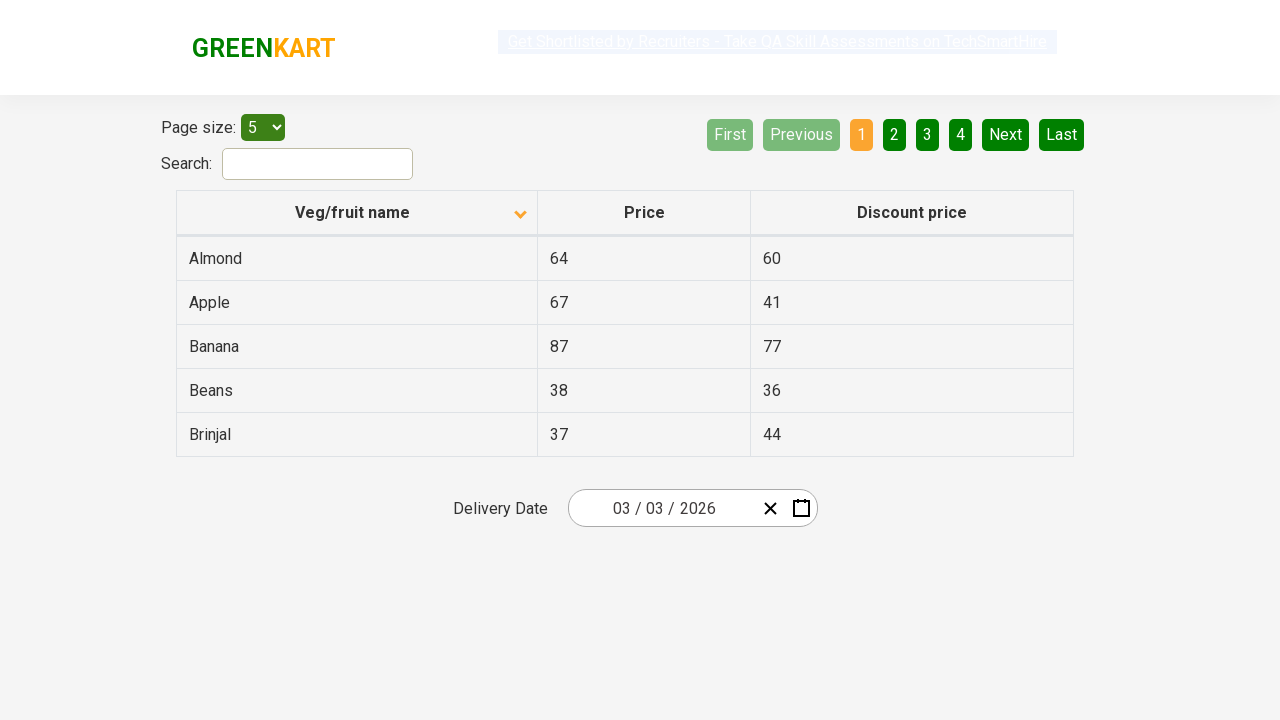

Extracted text content from 5 vegetable/fruit items
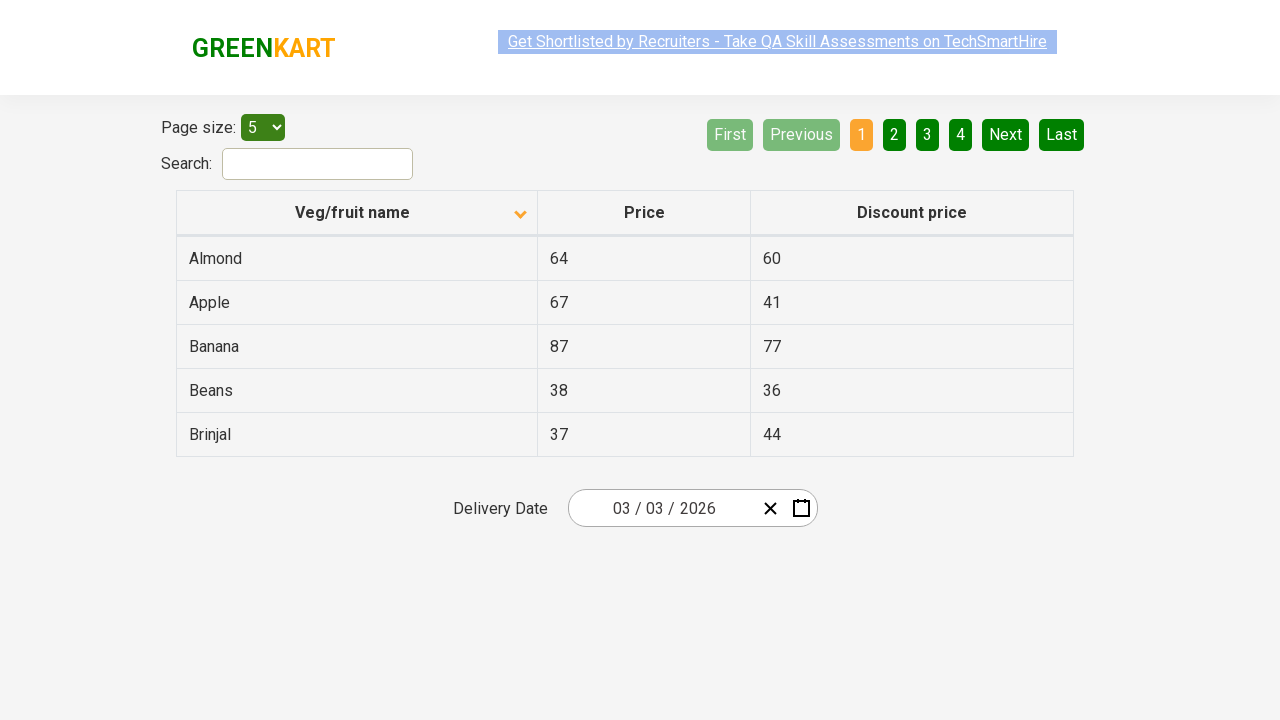

Created a sorted copy of the vegetable/fruit list for comparison
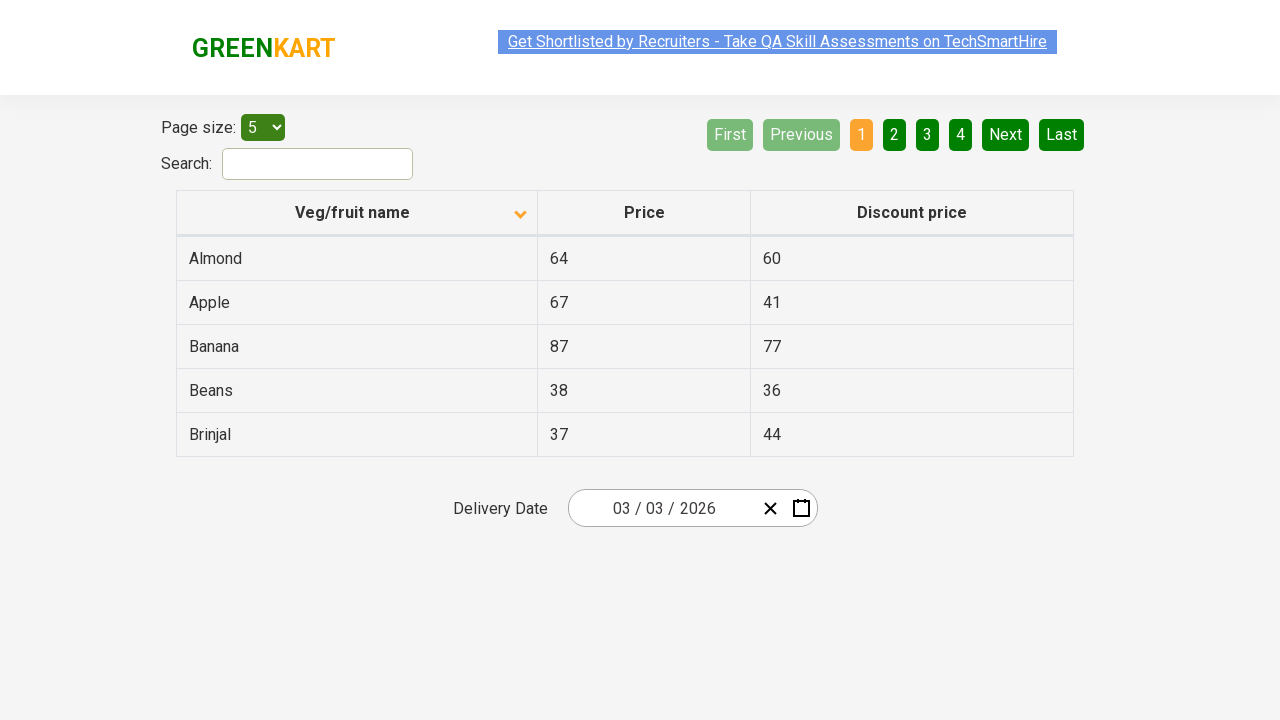

Verified that the table is sorted in alphabetical order by comparing with programmatically sorted list
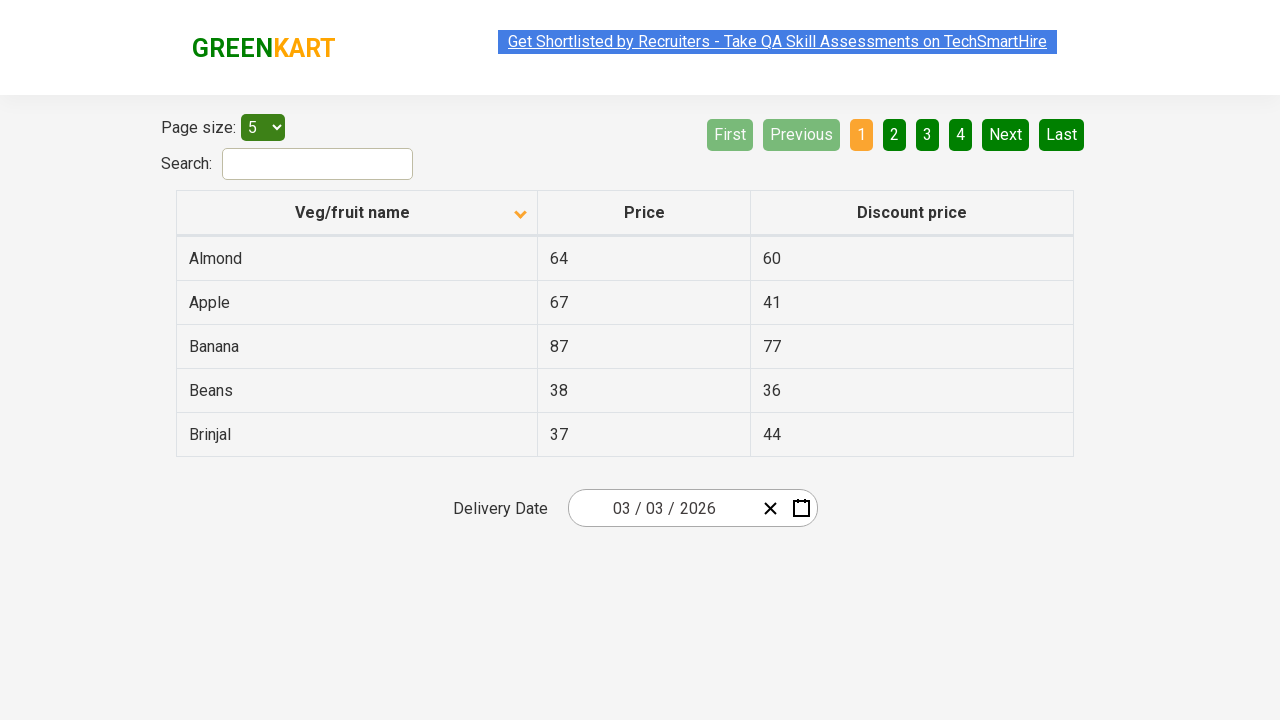

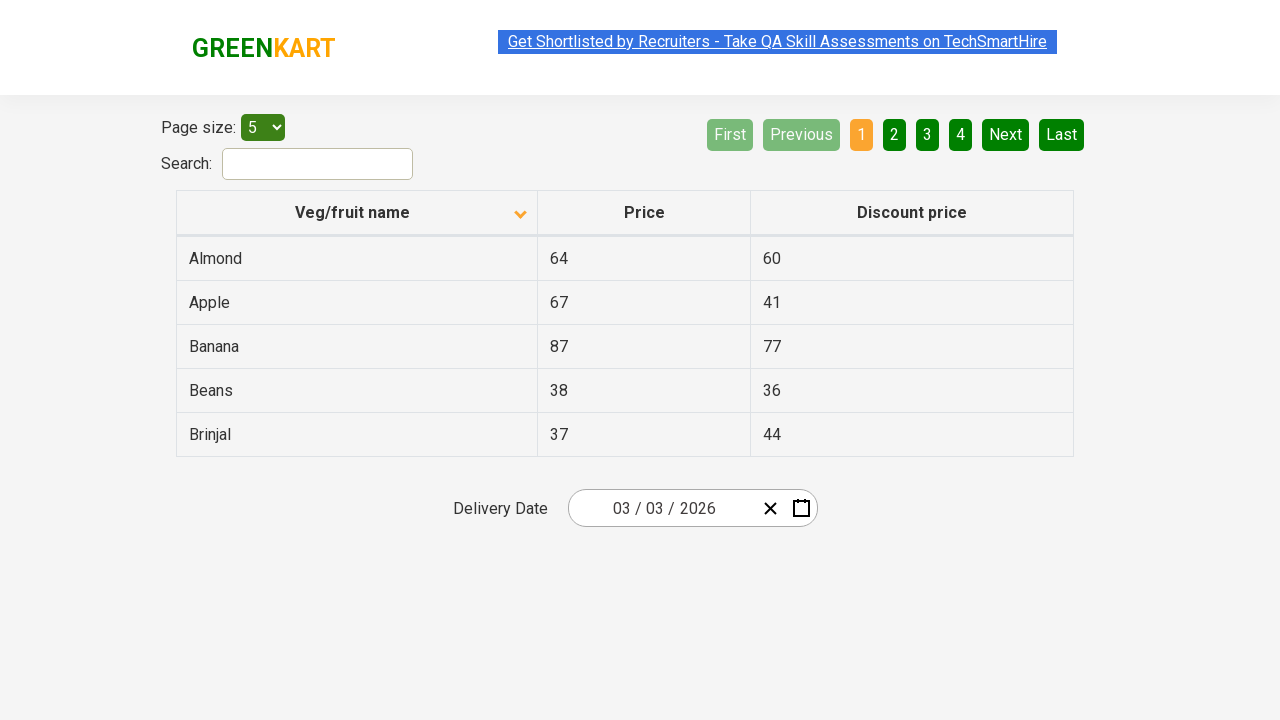